Tests iframe popup functionality by opening a modal, switching to an iframe to copy text, closing the modal, pasting the text into an input field, submitting, and verifying the result.

Starting URL: https://www.qa-practice.com/elements/popup/iframe_popup

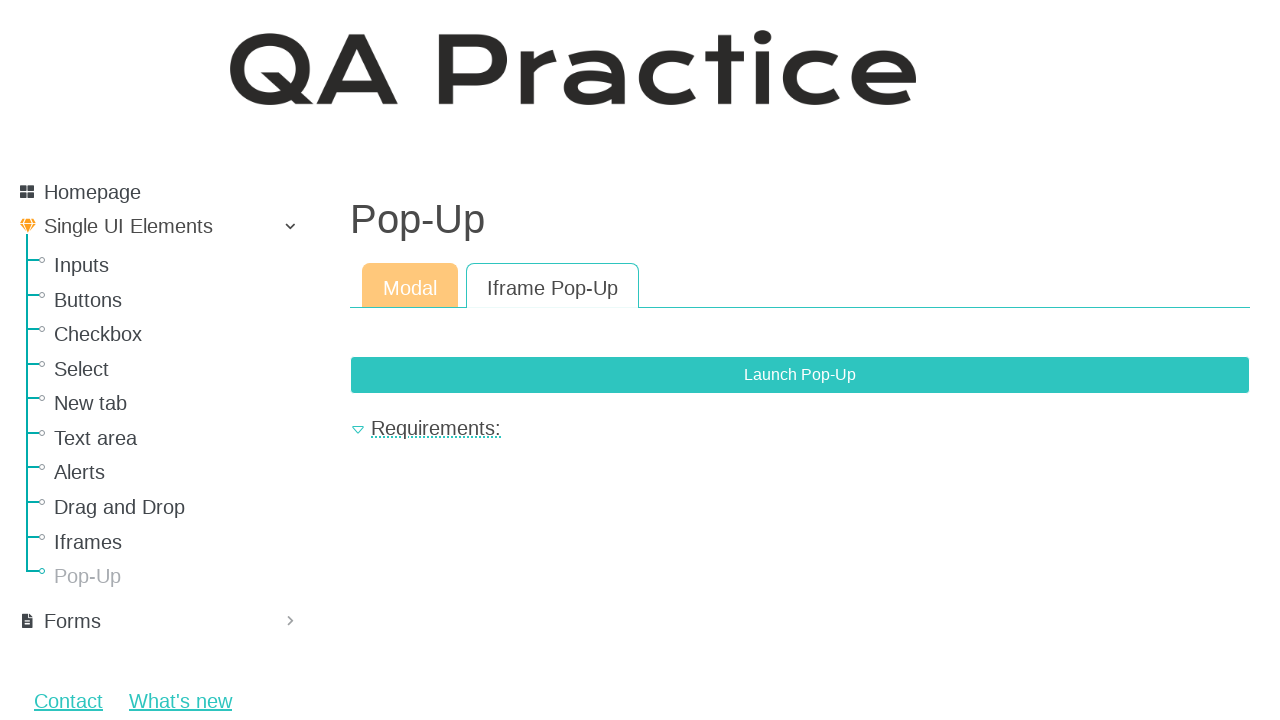

Clicked popup button to open modal at (800, 375) on xpath=//button[@class="btn btn-primary" and @data-bs-toggle="modal"]
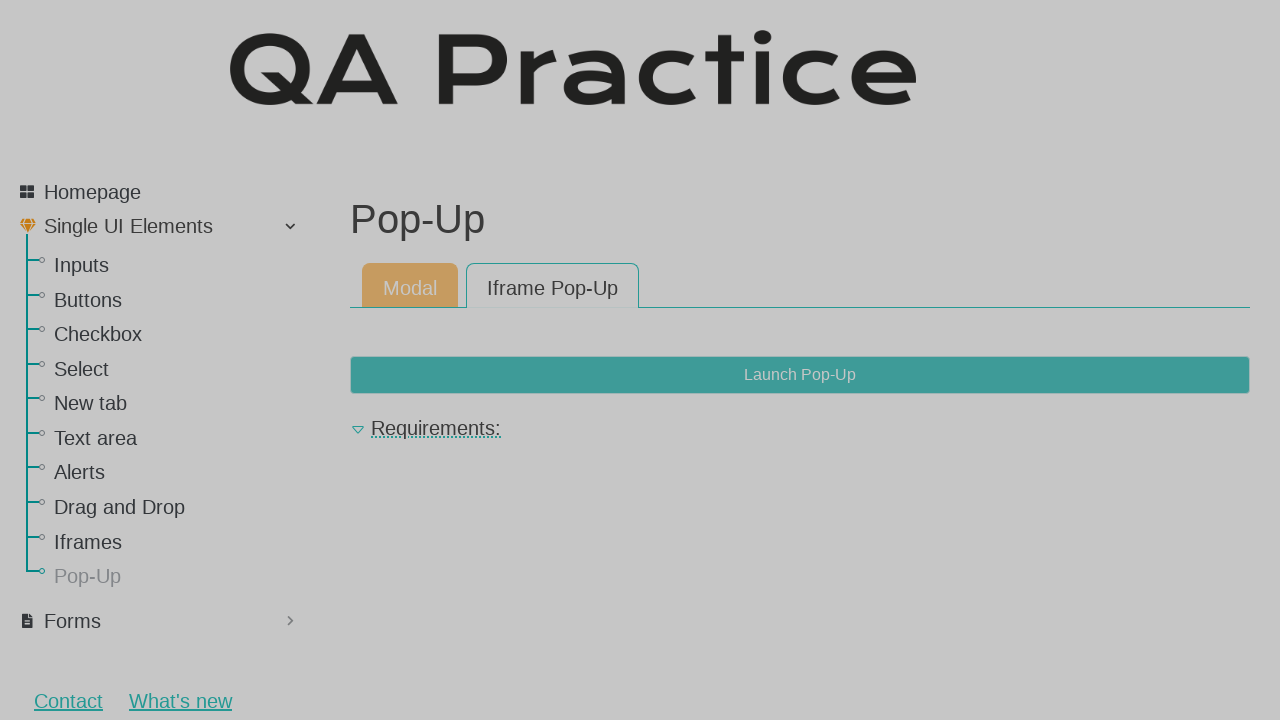

Iframe became visible
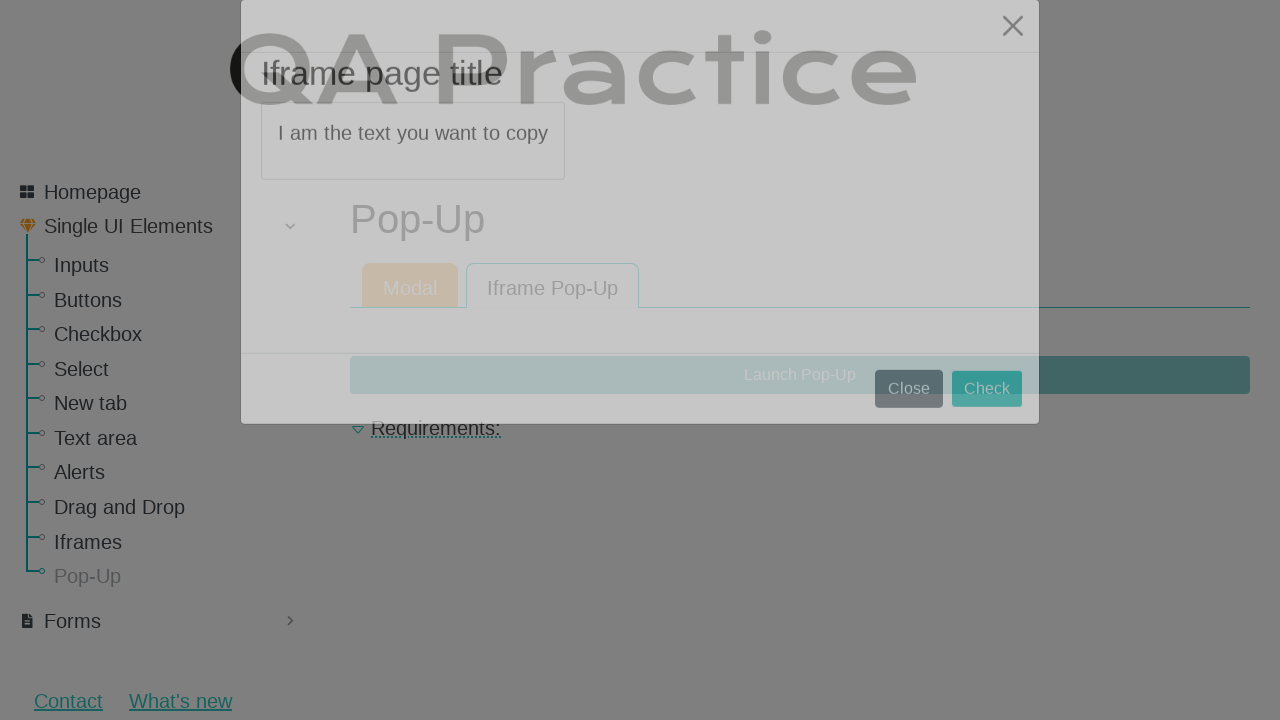

Switched to iframe content
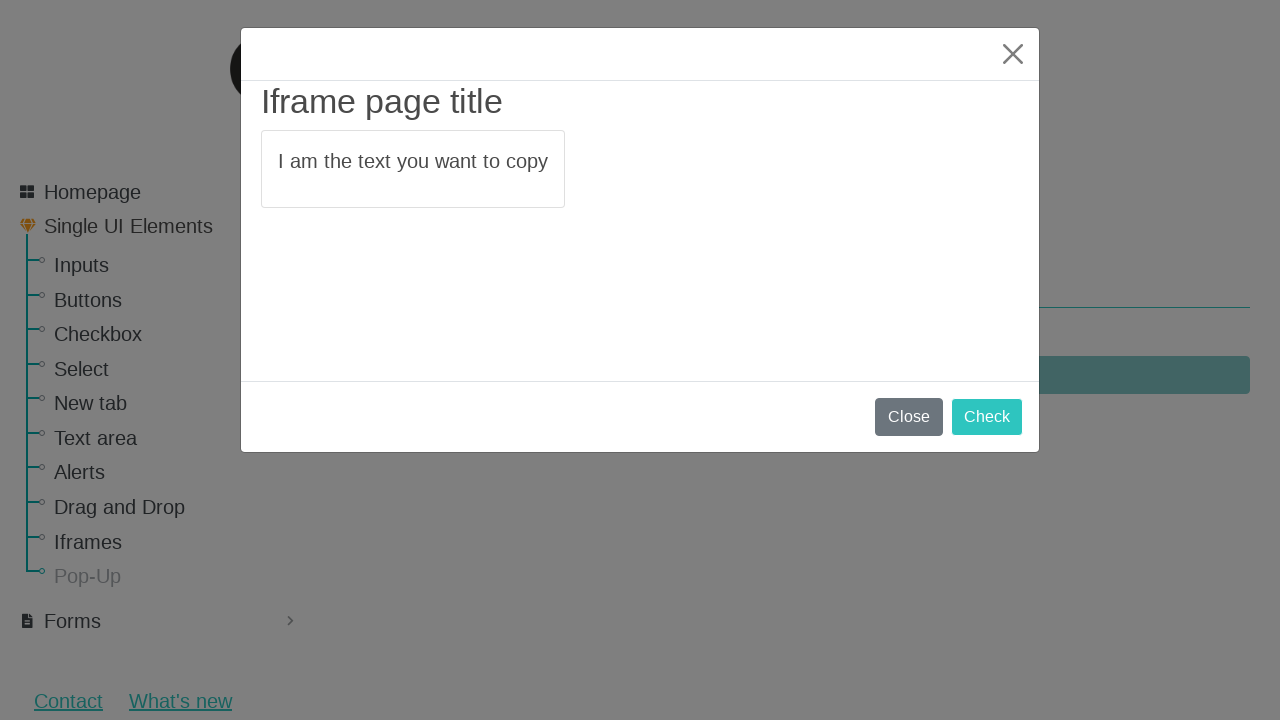

Copied text from iframe: 'I am the text you want to copy'
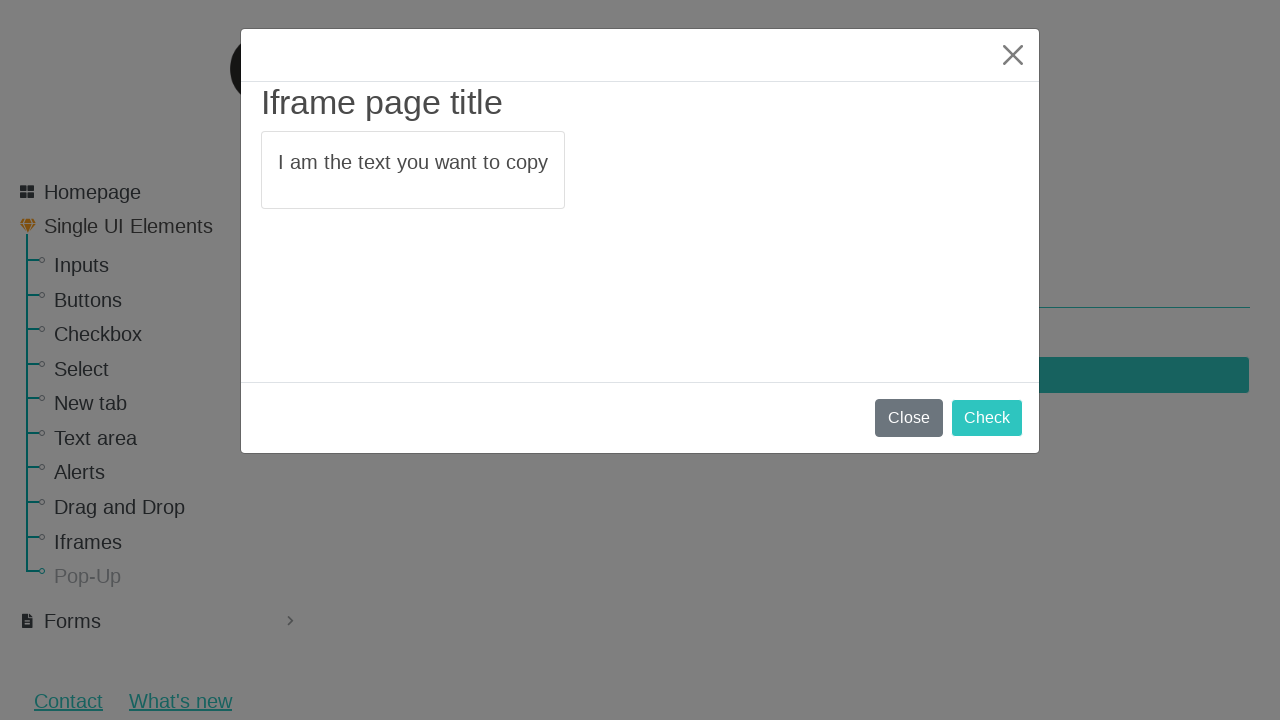

Clicked close button to close modal at (987, 418) on xpath=//button[@class="btn btn-primary" and @type="submit"]
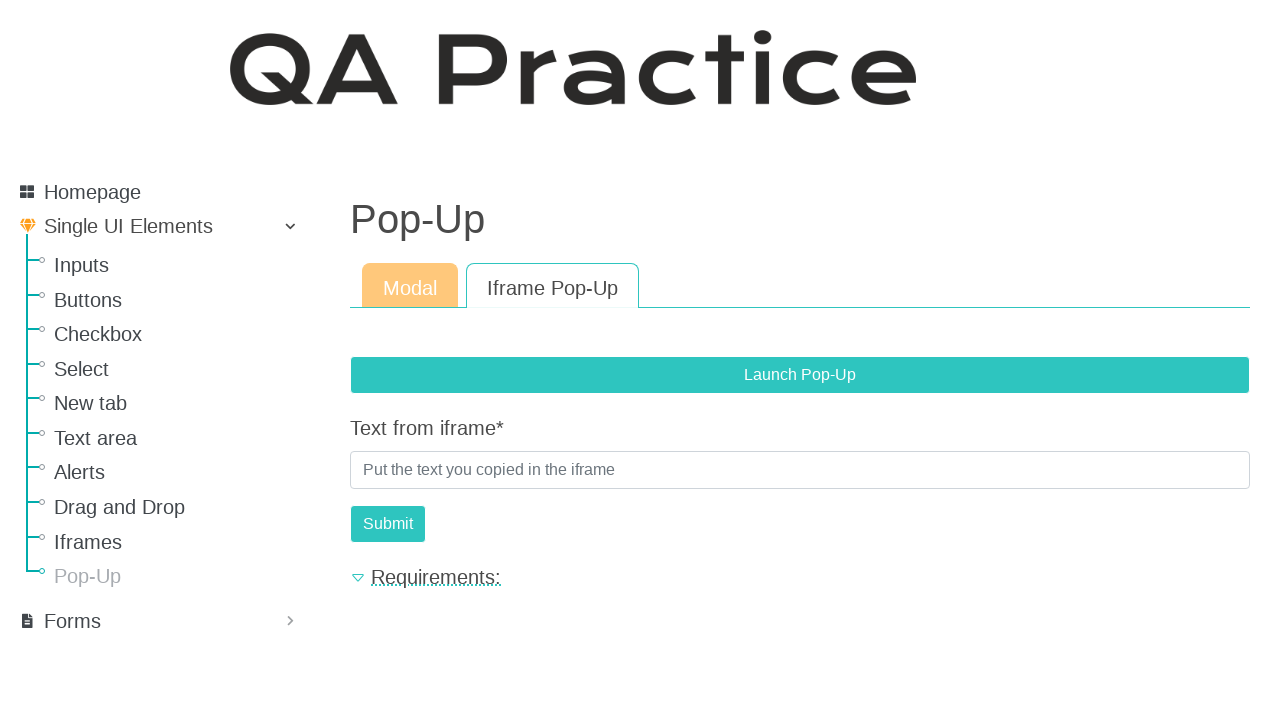

Filled input field with copied text from iframe on #id_text_from_iframe
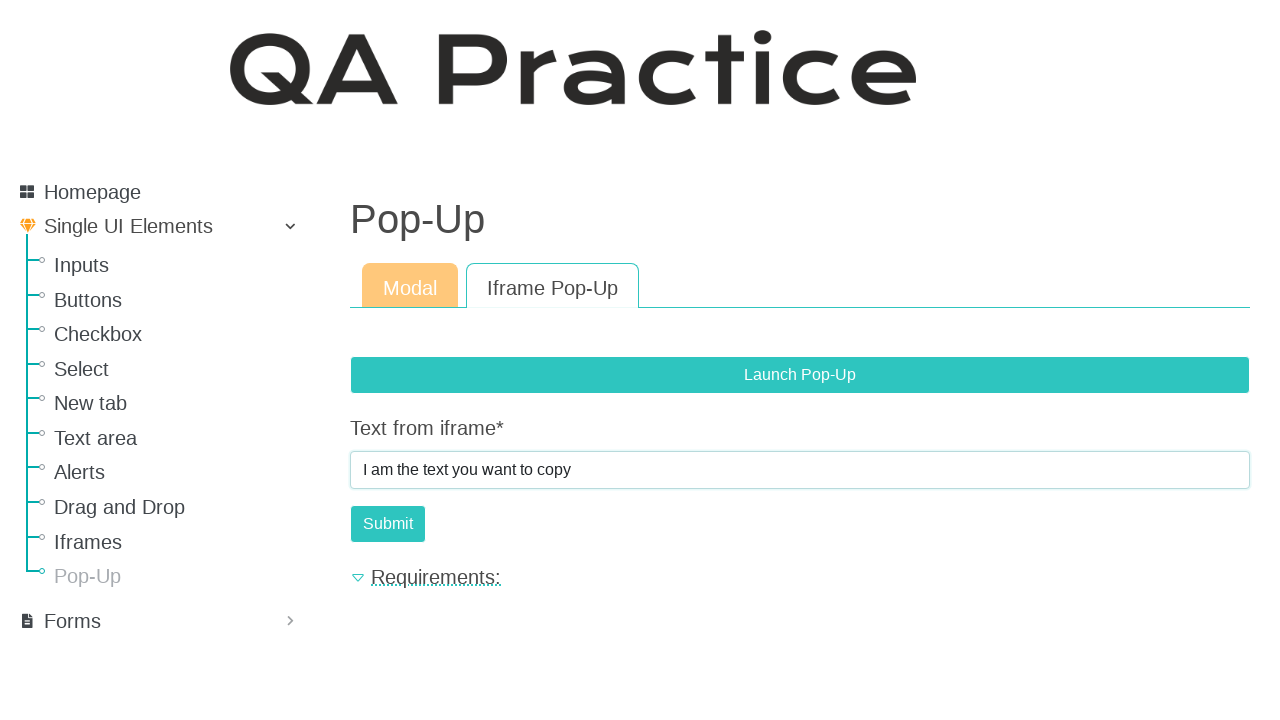

Clicked input field to focus at (800, 470) on #id_text_from_iframe
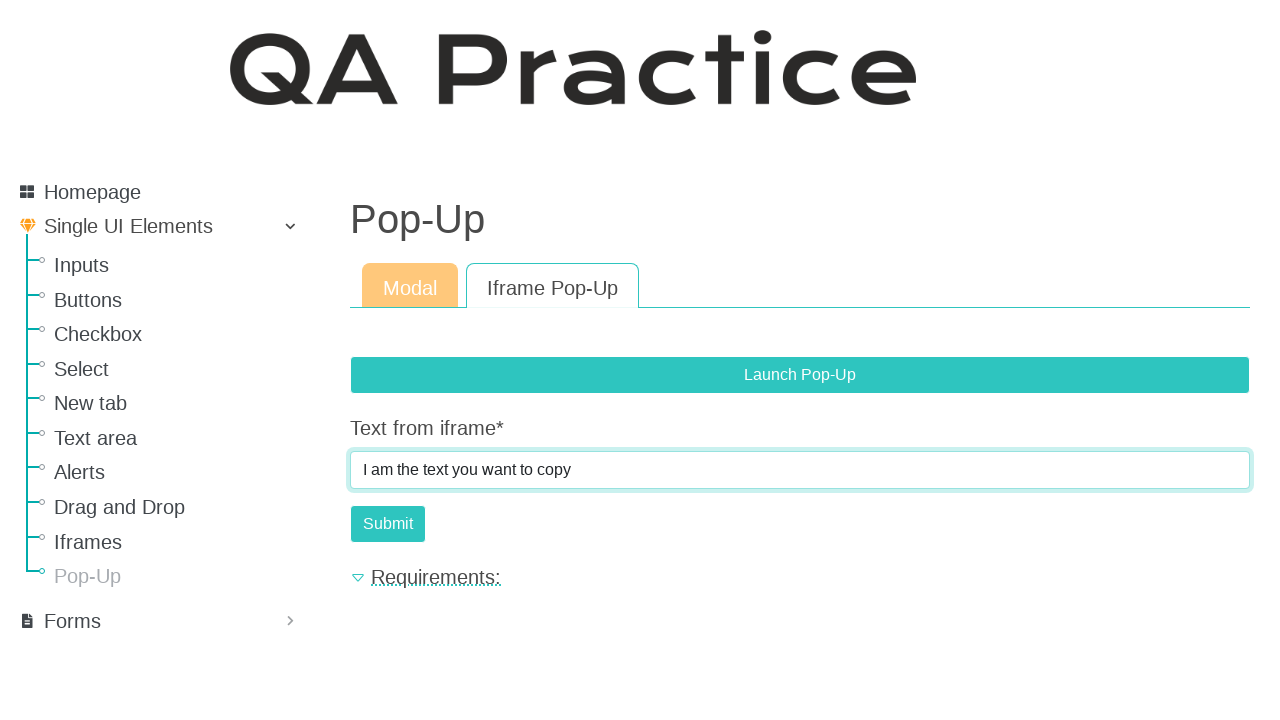

Pressed Enter to submit form
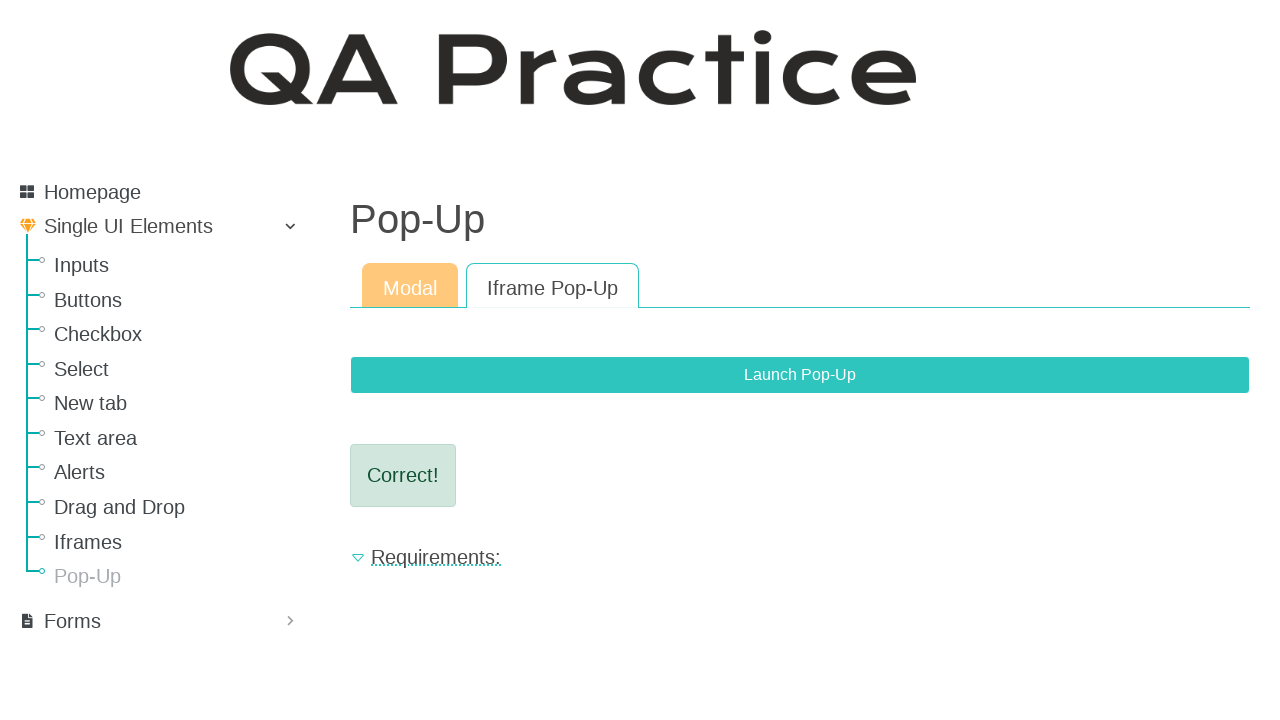

Result element appeared, form submission verified
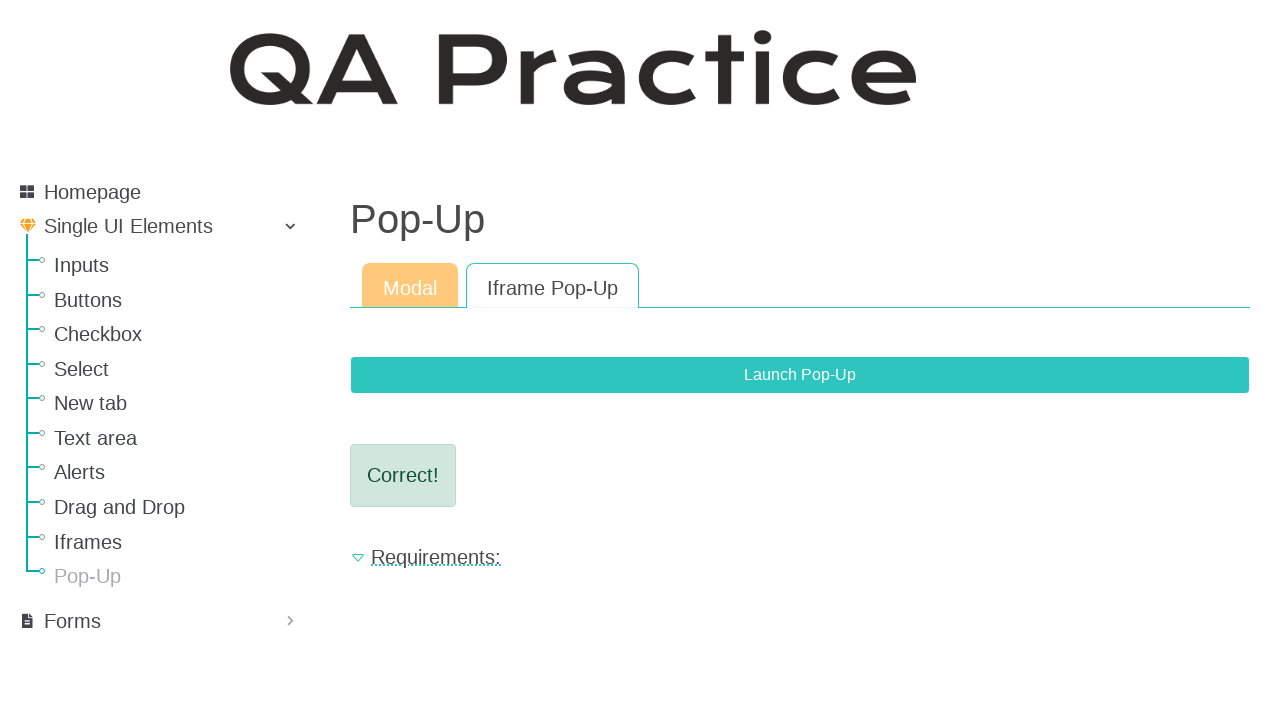

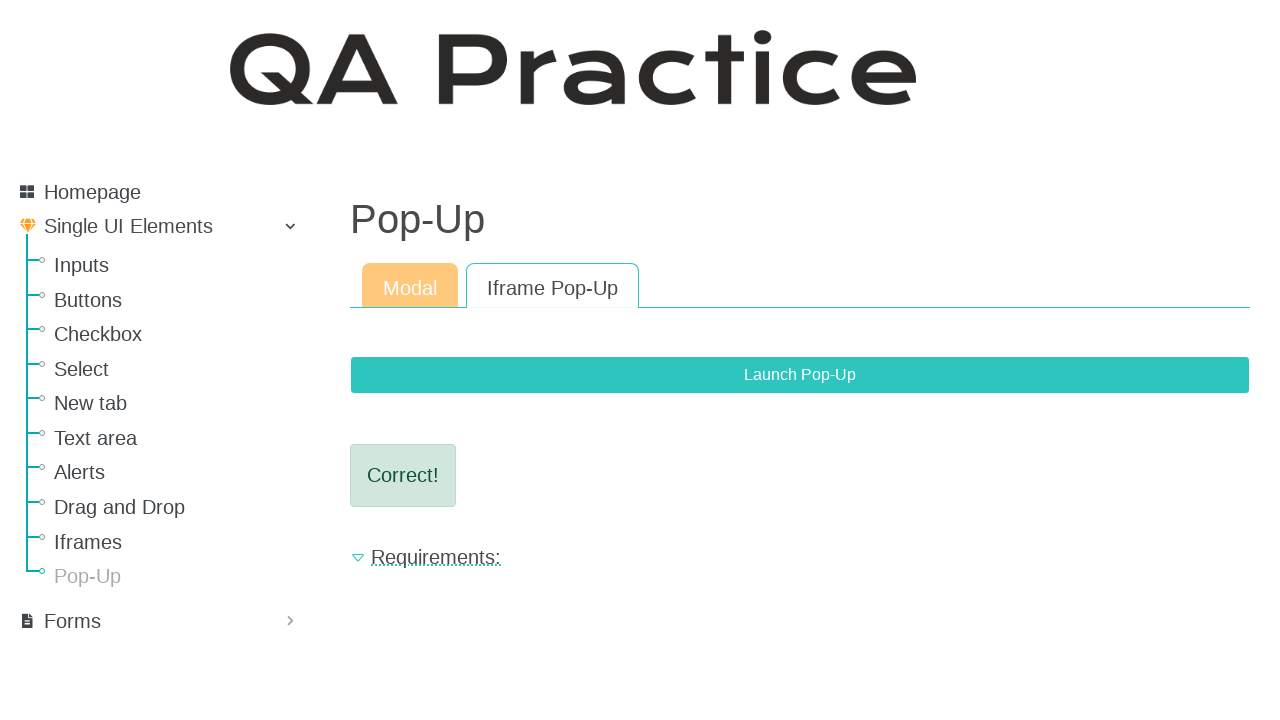